Tests radio button functionality by selecting different options and verifying only one can be selected at a time, then checking the result message

Starting URL: https://kristinek.github.io/site/examples/actions

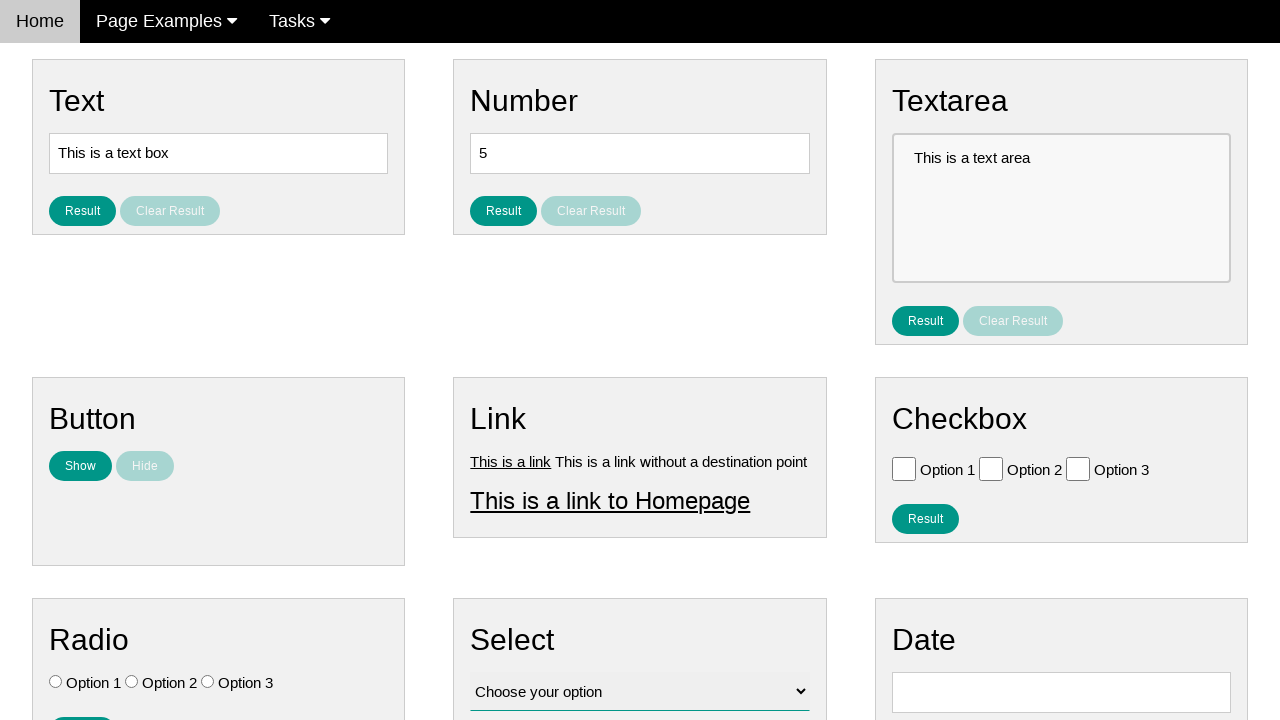

Located all radio button elements
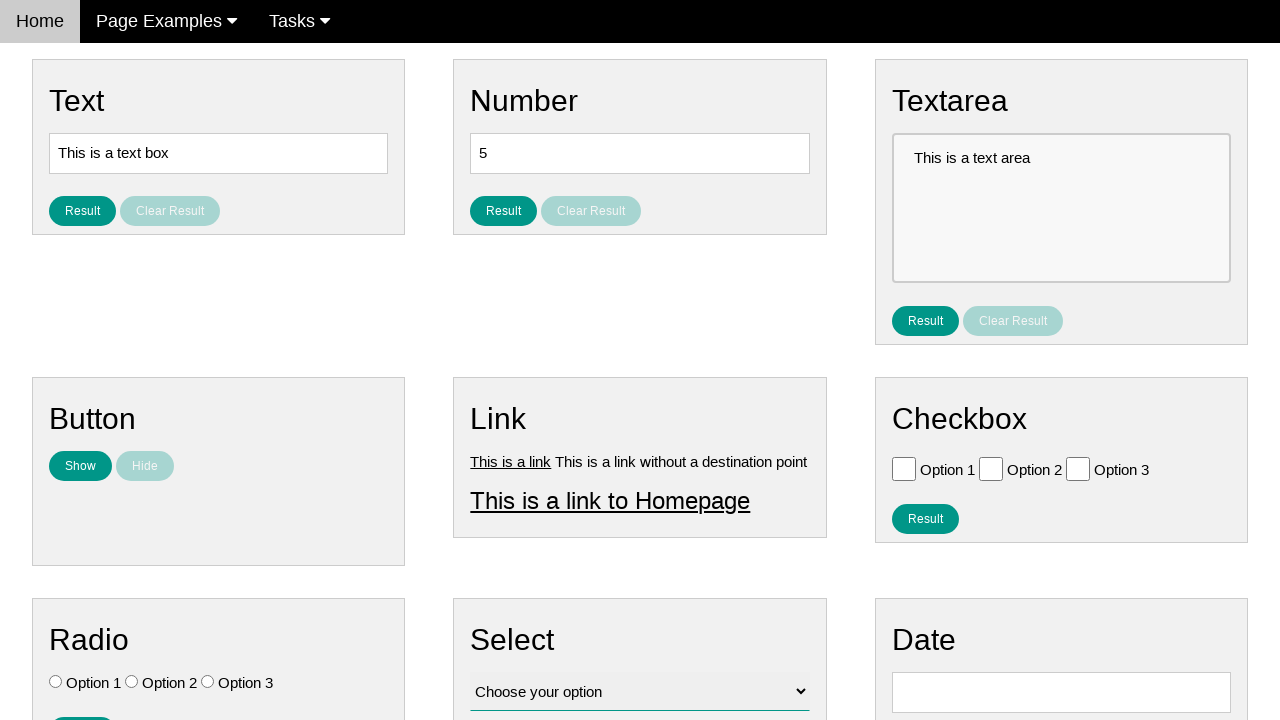

Verified radio button 0 is not checked initially
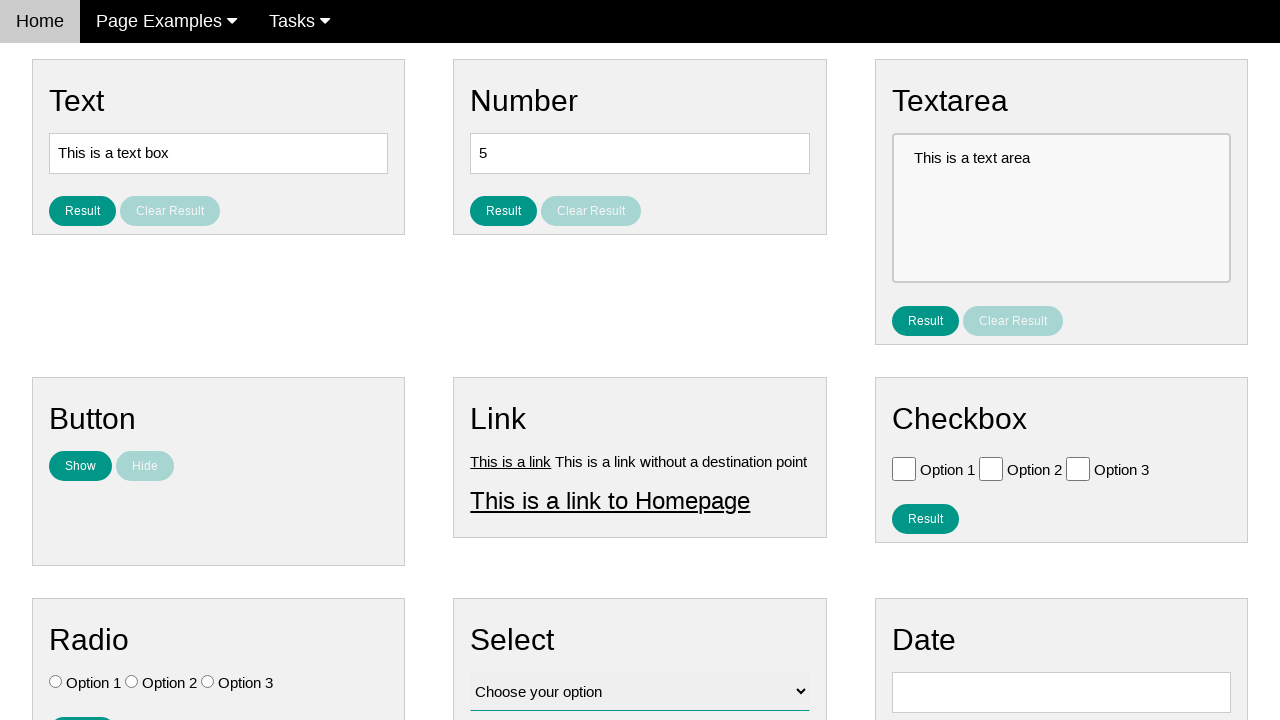

Verified radio button 1 is not checked initially
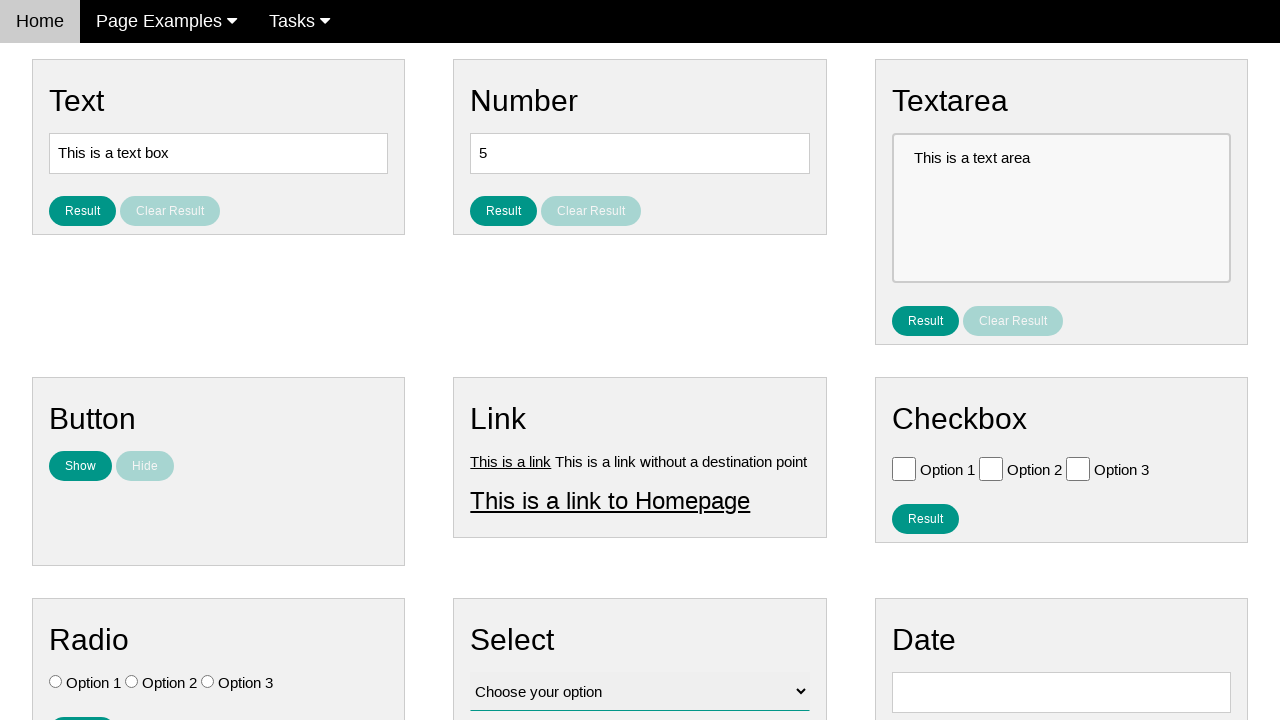

Verified radio button 2 is not checked initially
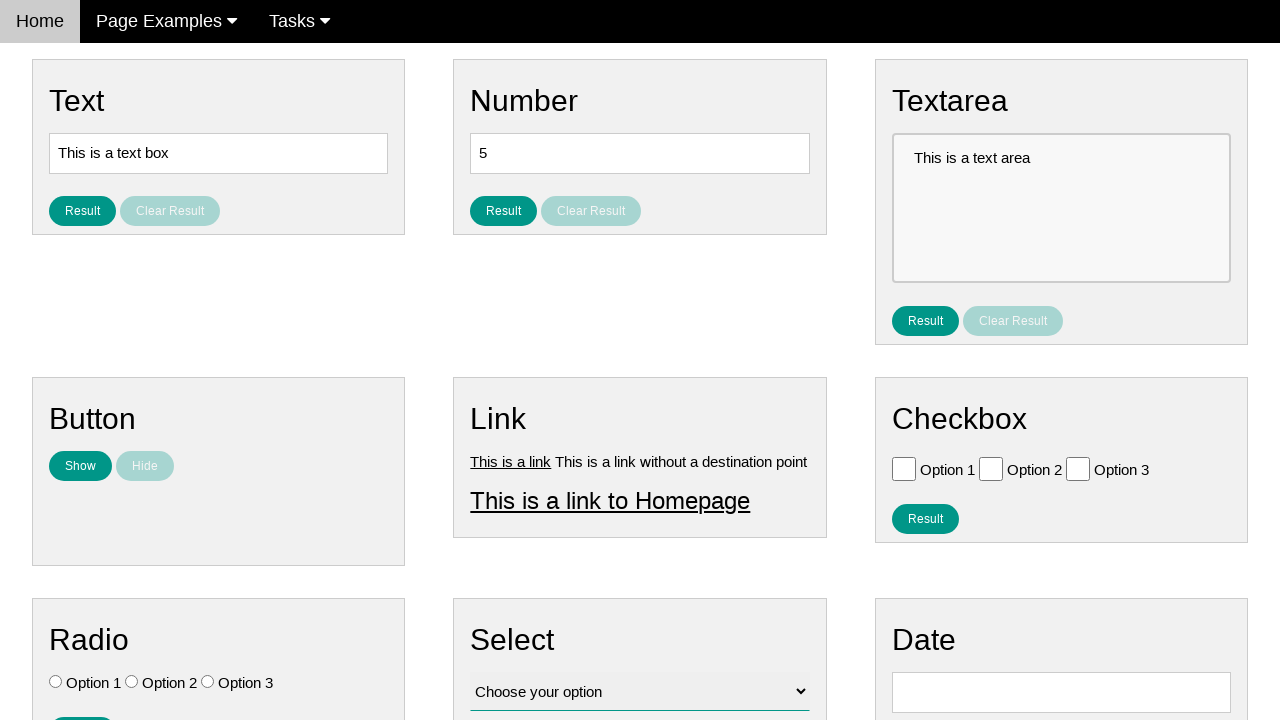

Clicked Option 3 radio button at (208, 682) on .w3-check[type='radio'] >> nth=2
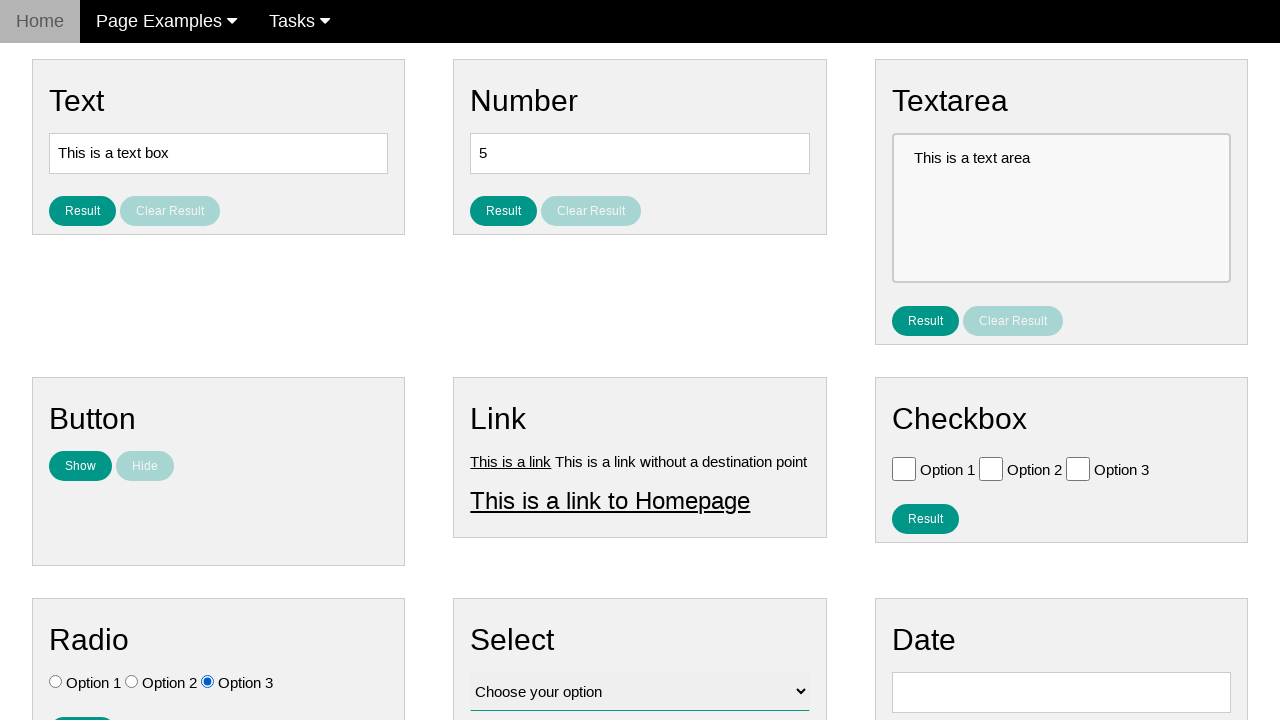

Verified Option 1 radio button is not checked
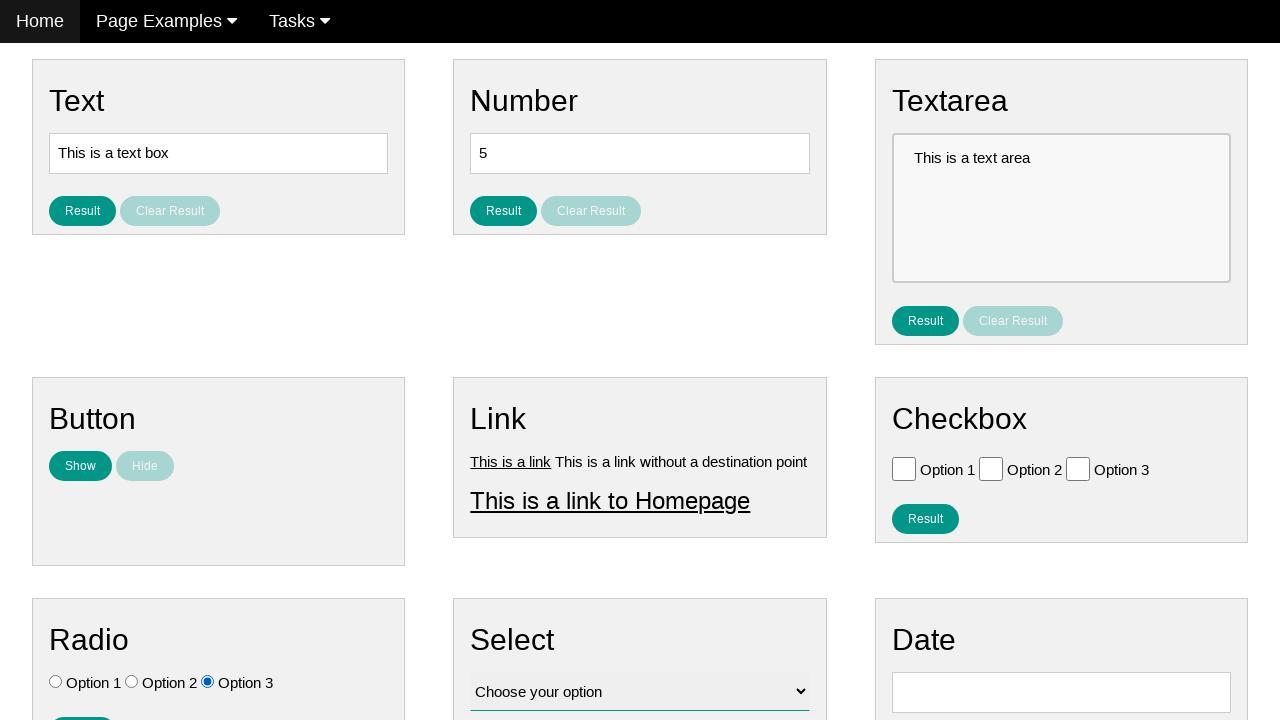

Verified Option 2 radio button is not checked
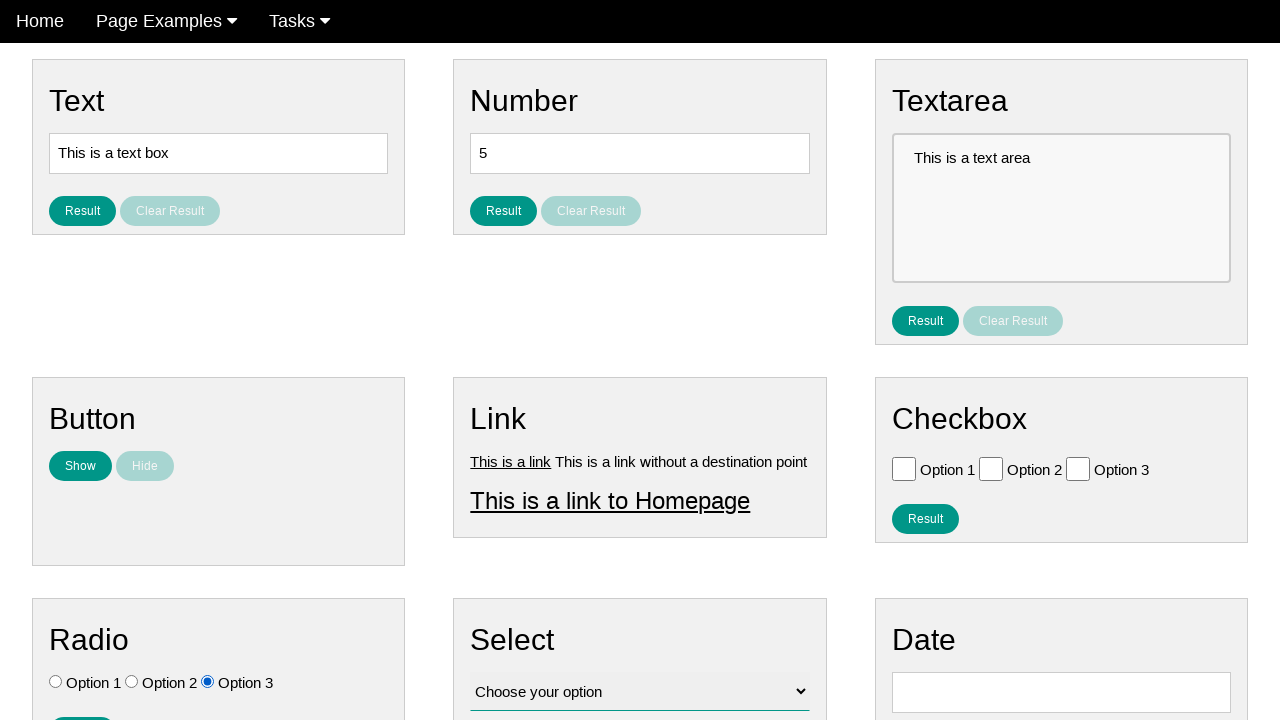

Verified Option 3 radio button is checked
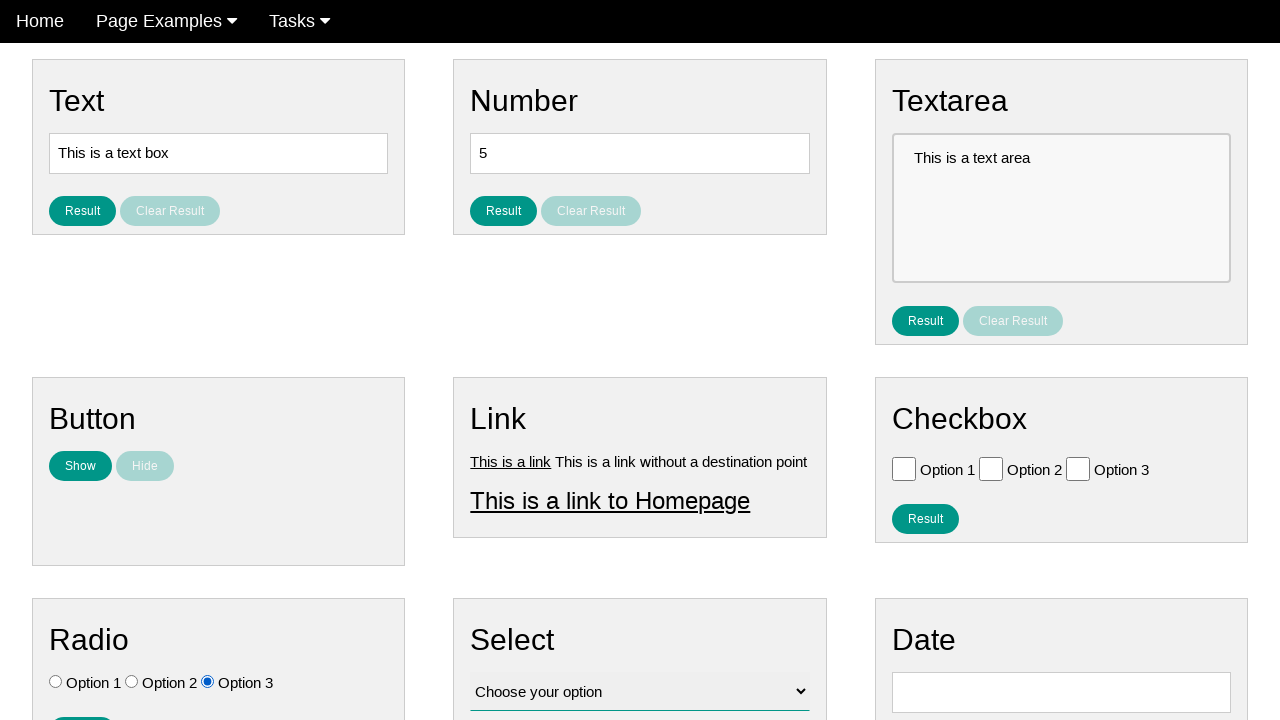

Clicked Option 1 radio button at (56, 682) on .w3-check[type='radio'] >> nth=0
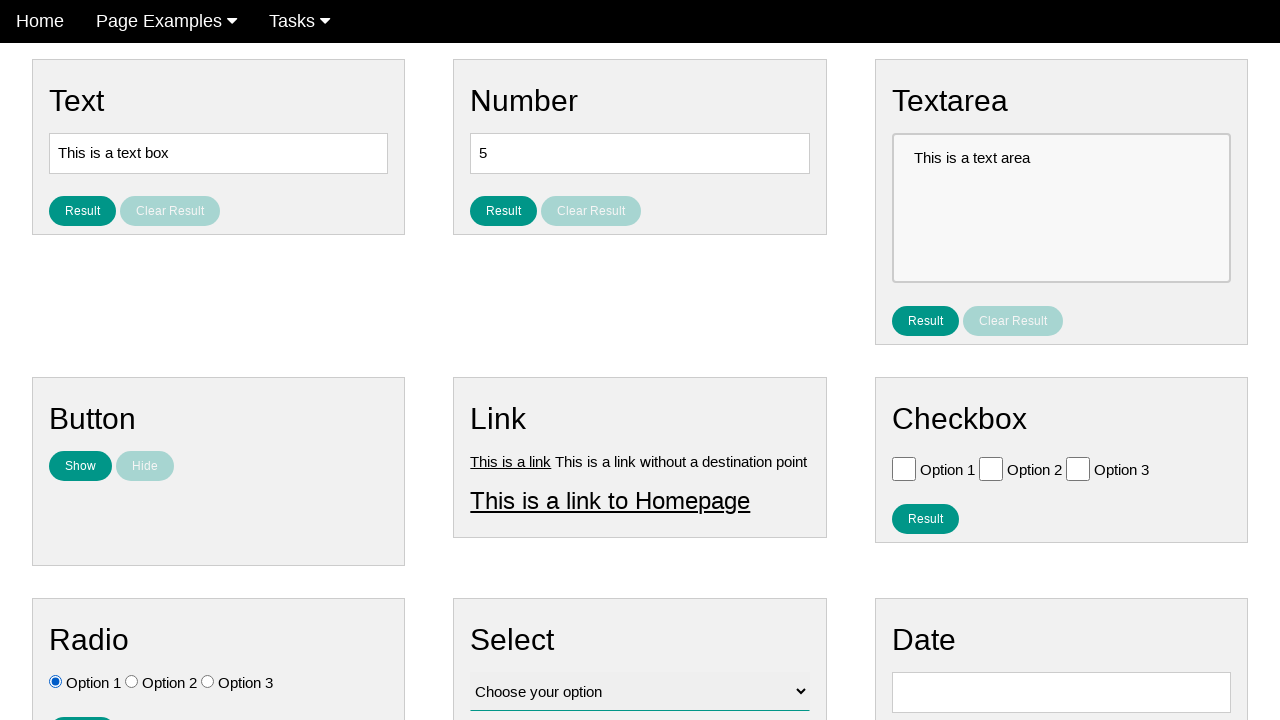

Clicked result button to display selected option at (82, 705) on #result_button_ratio
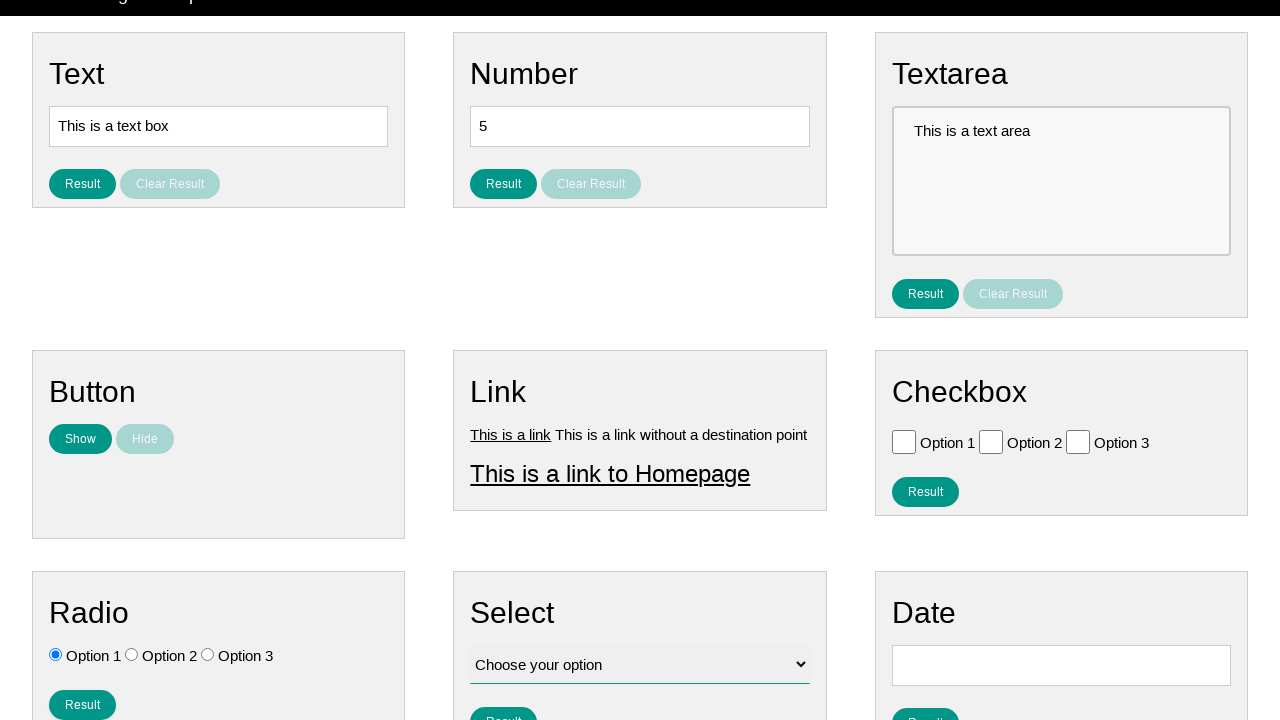

Retrieved result text content
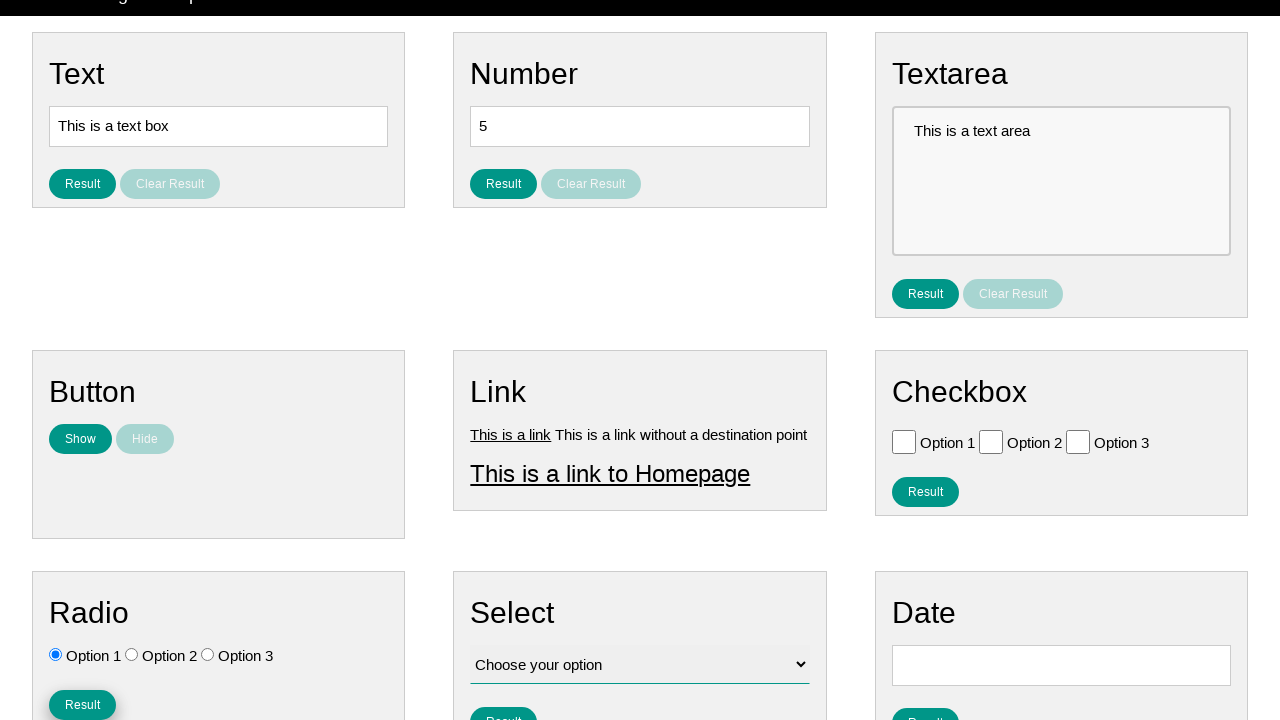

Verified result message displays 'You selected option: Option 1'
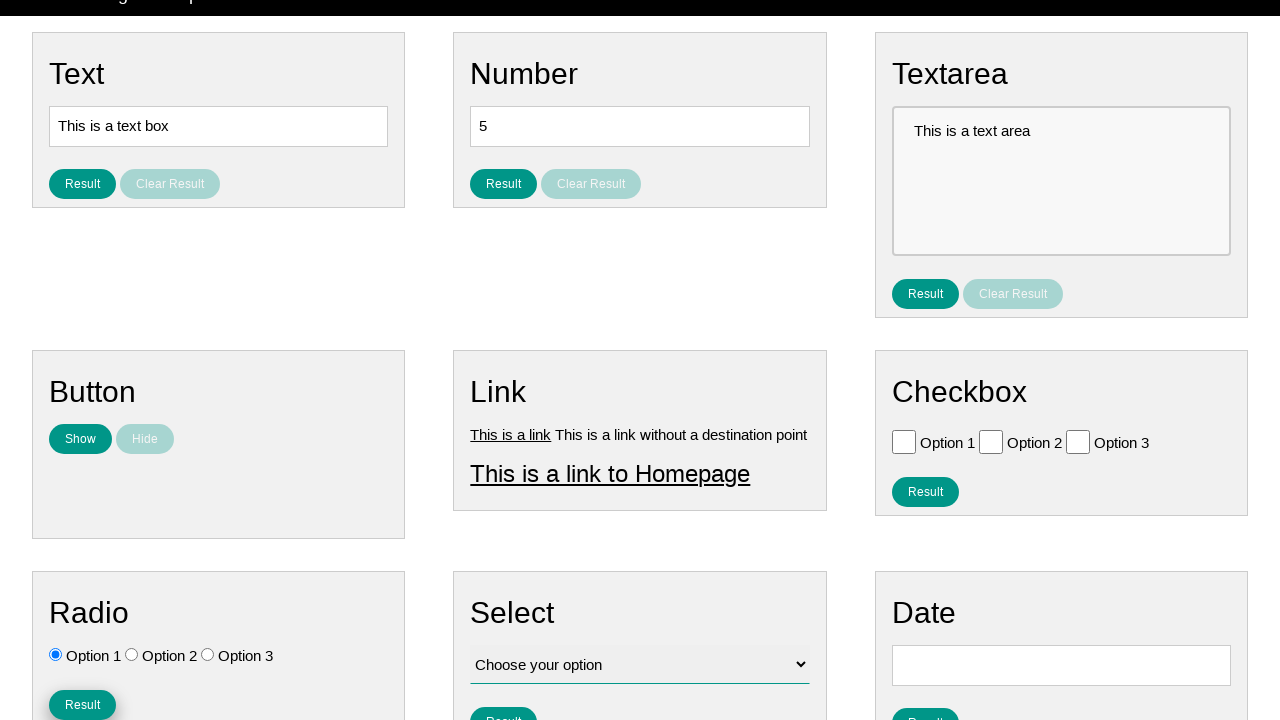

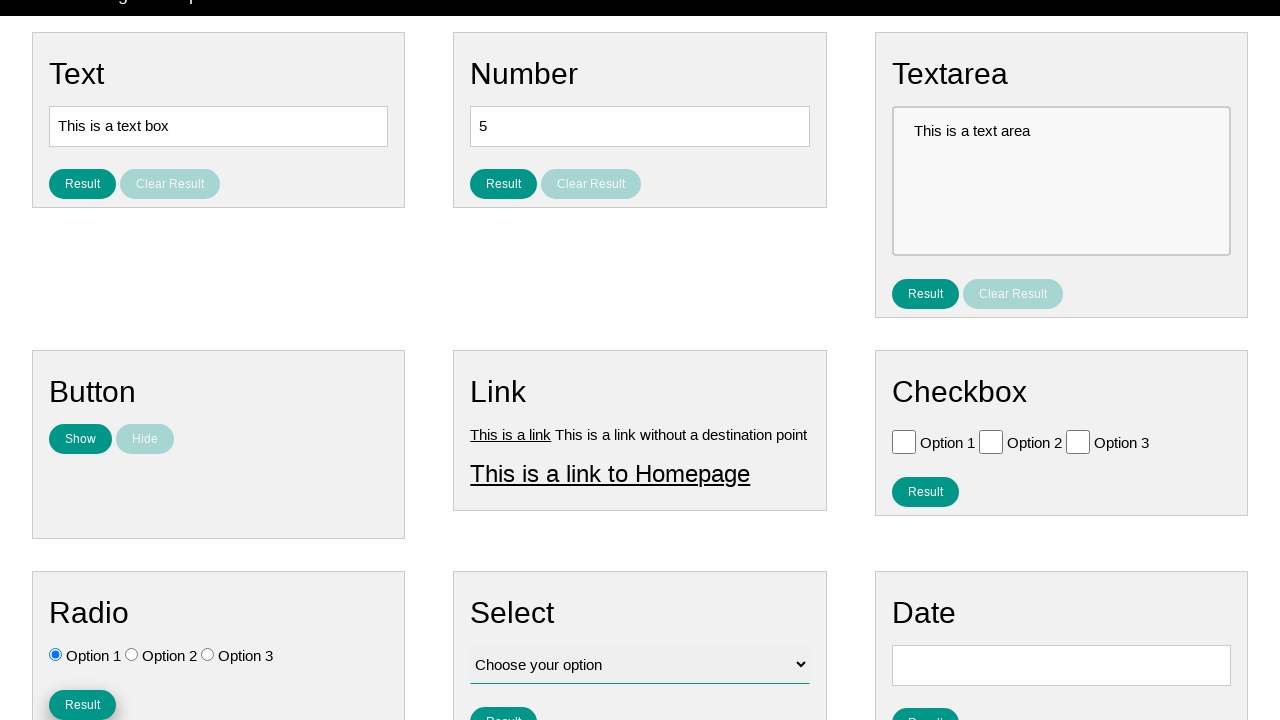